Tests window handle functionality by verifying text on the initial page, clicking a link that opens a new window, switching to the new window to verify its content, and switching back to the original window to verify the title.

Starting URL: https://the-internet.herokuapp.com/windows

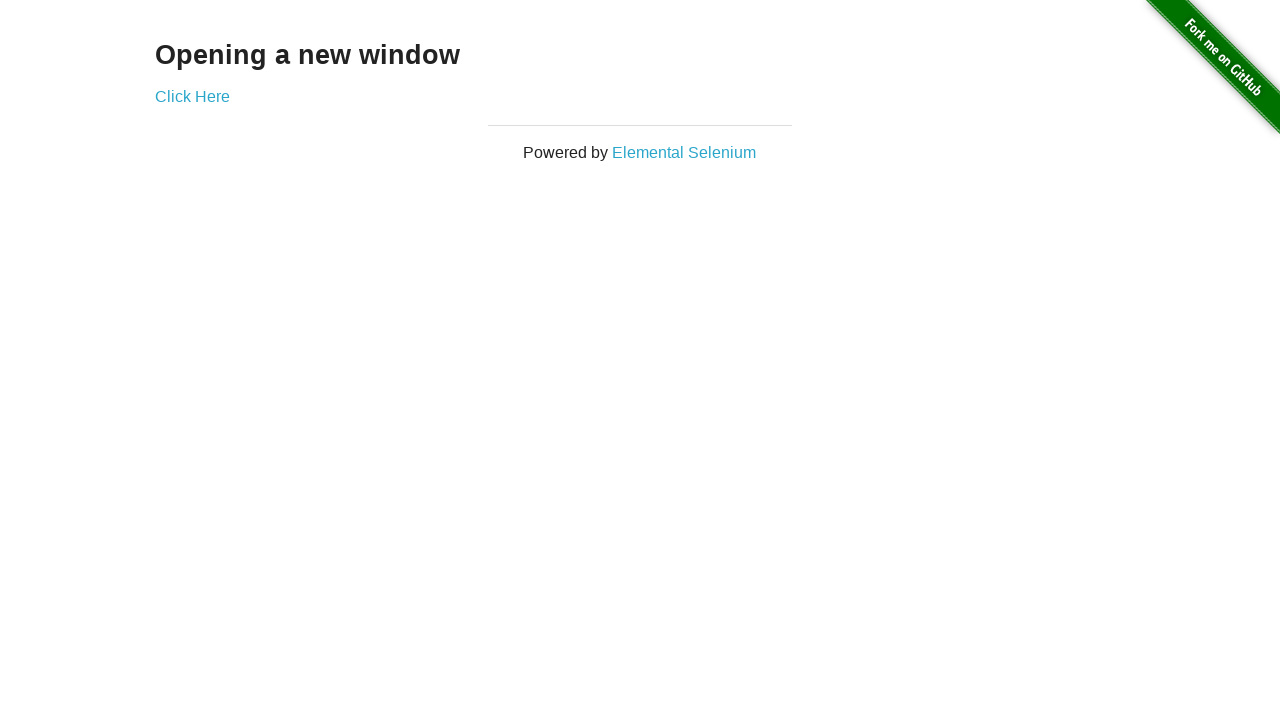

Retrieved heading text from initial window
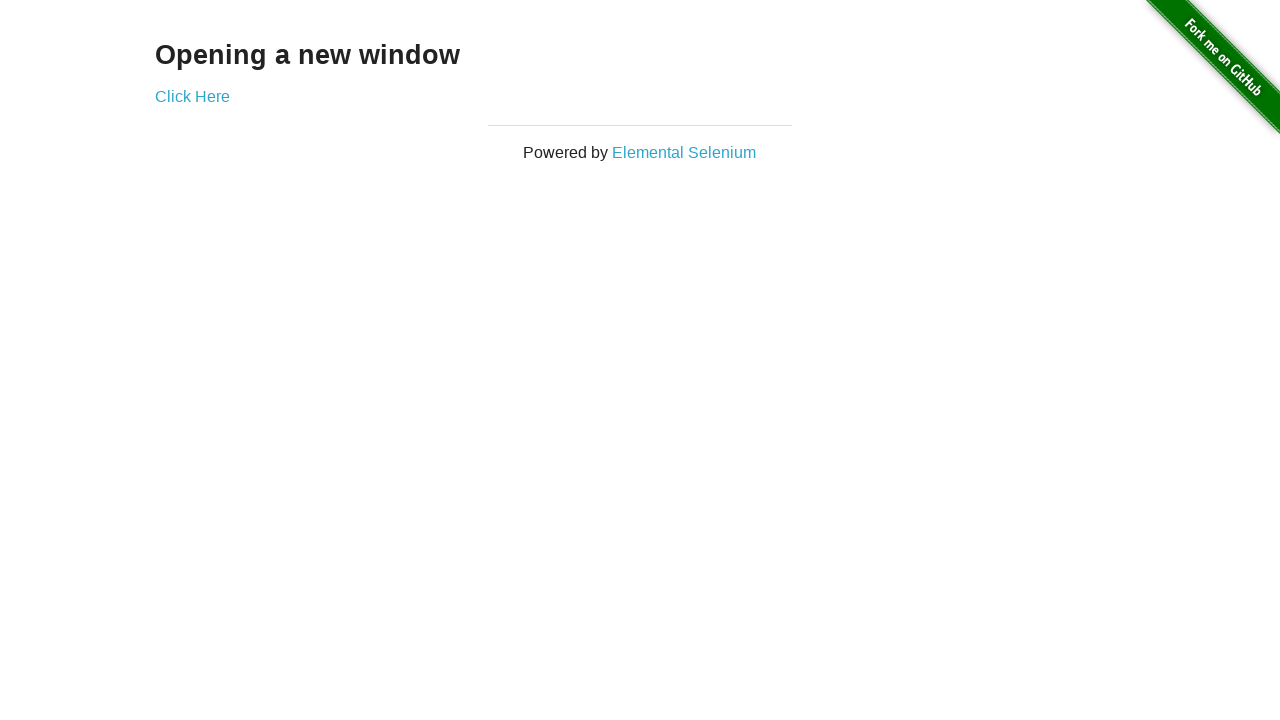

Verified text 'Opening a new window' on initial page
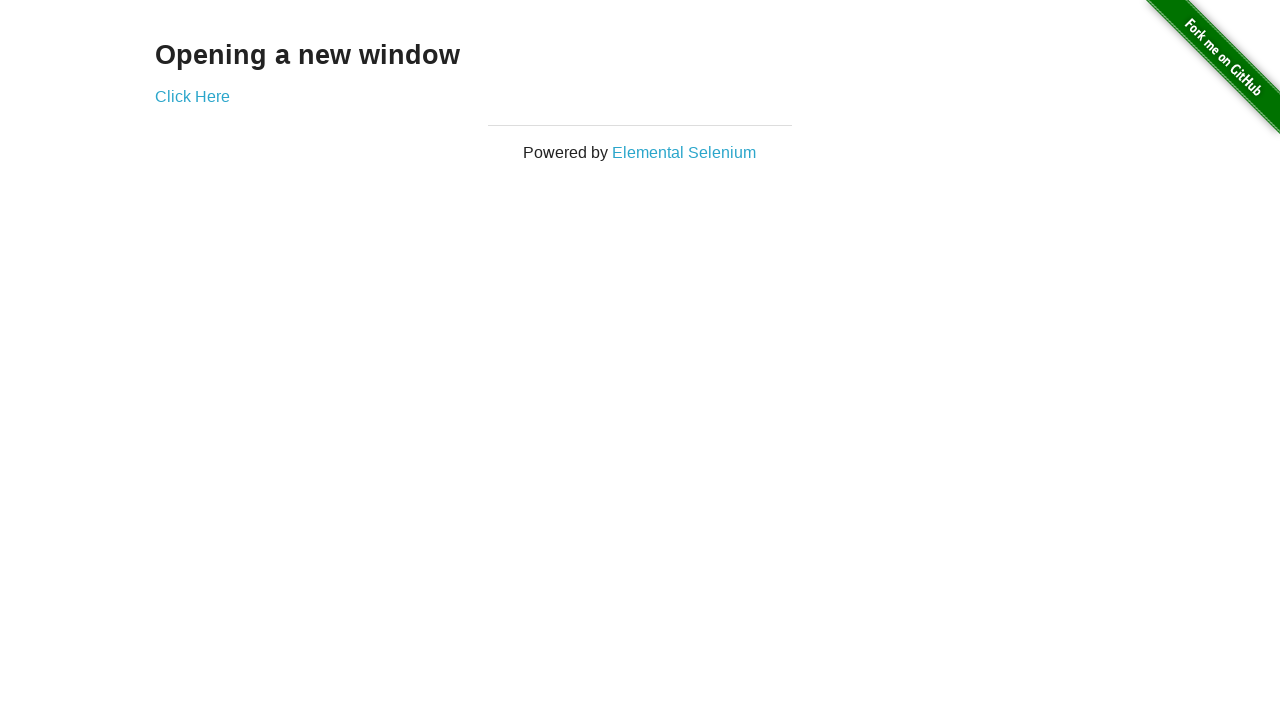

Verified initial page title is 'The Internet'
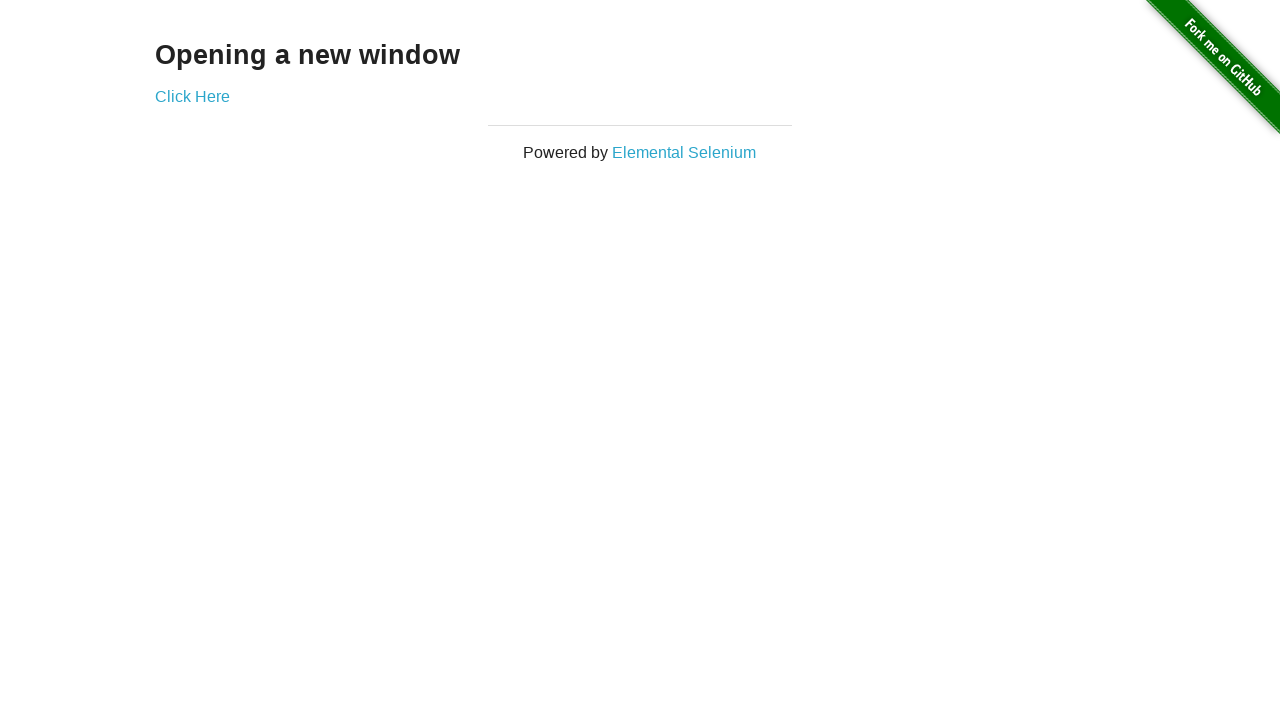

Clicked 'Click Here' link to open new window at (192, 96) on text=Click Here
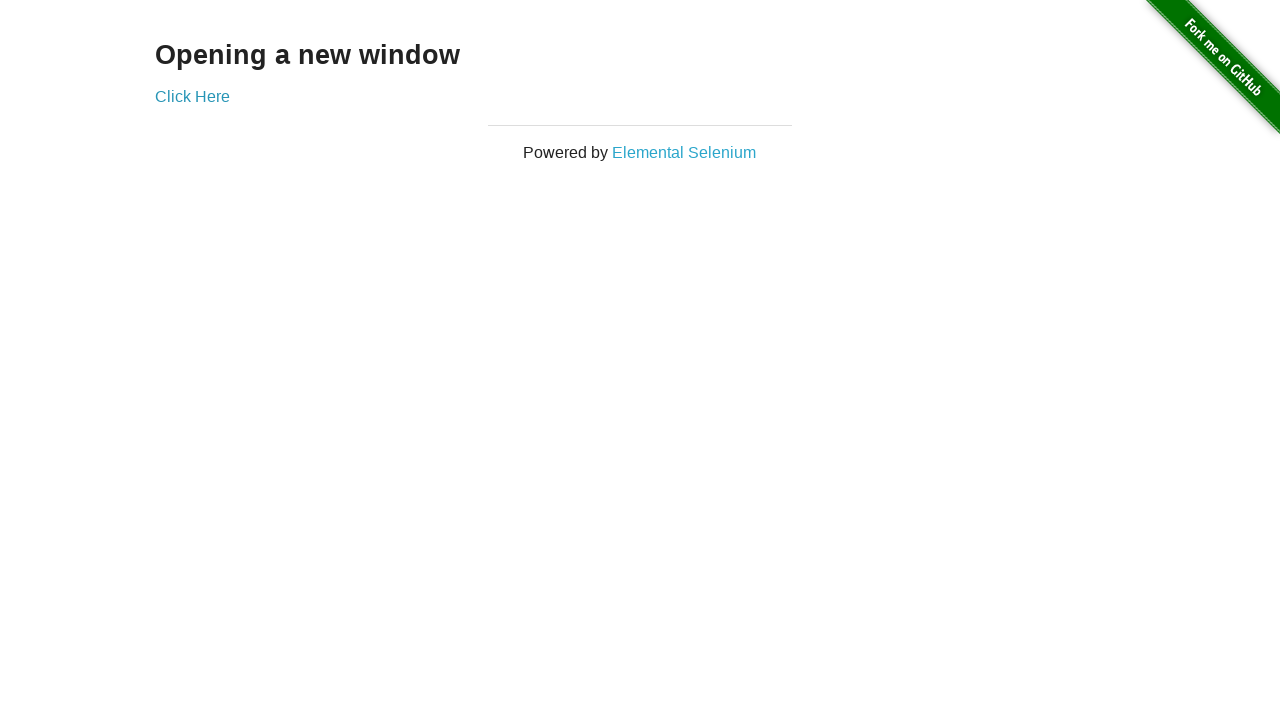

New window opened and loaded
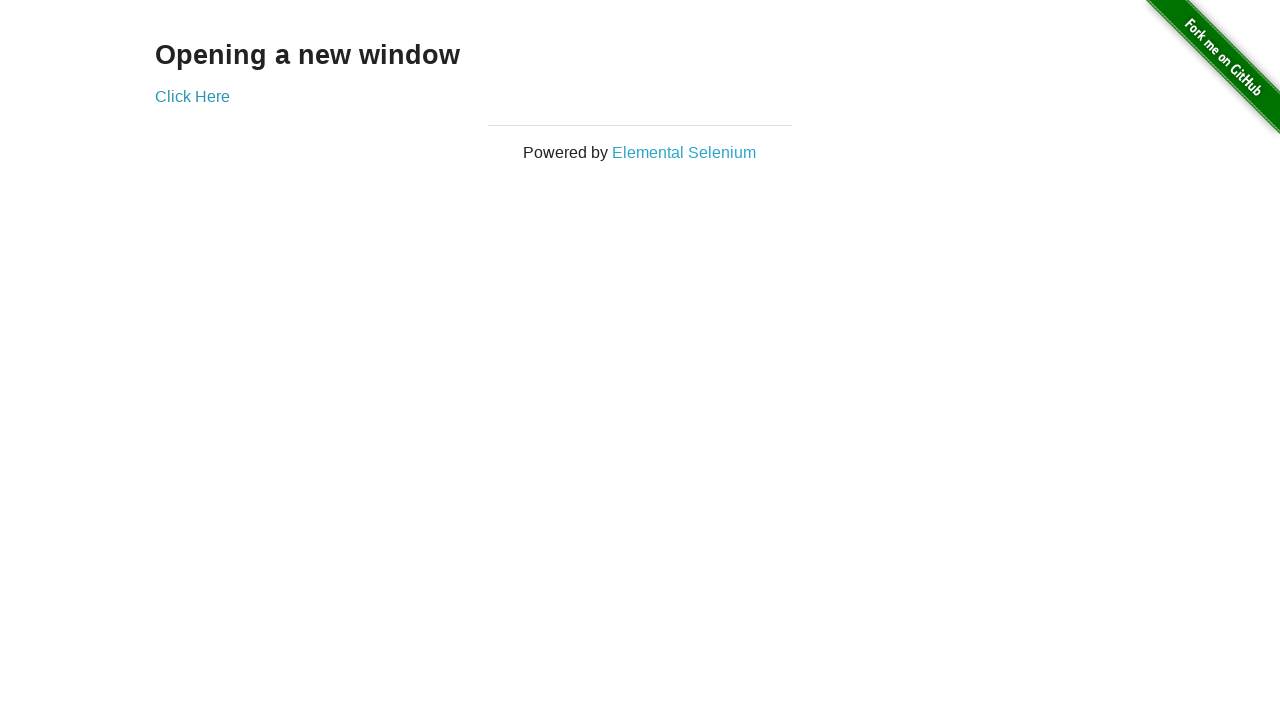

Retrieved heading text from new window
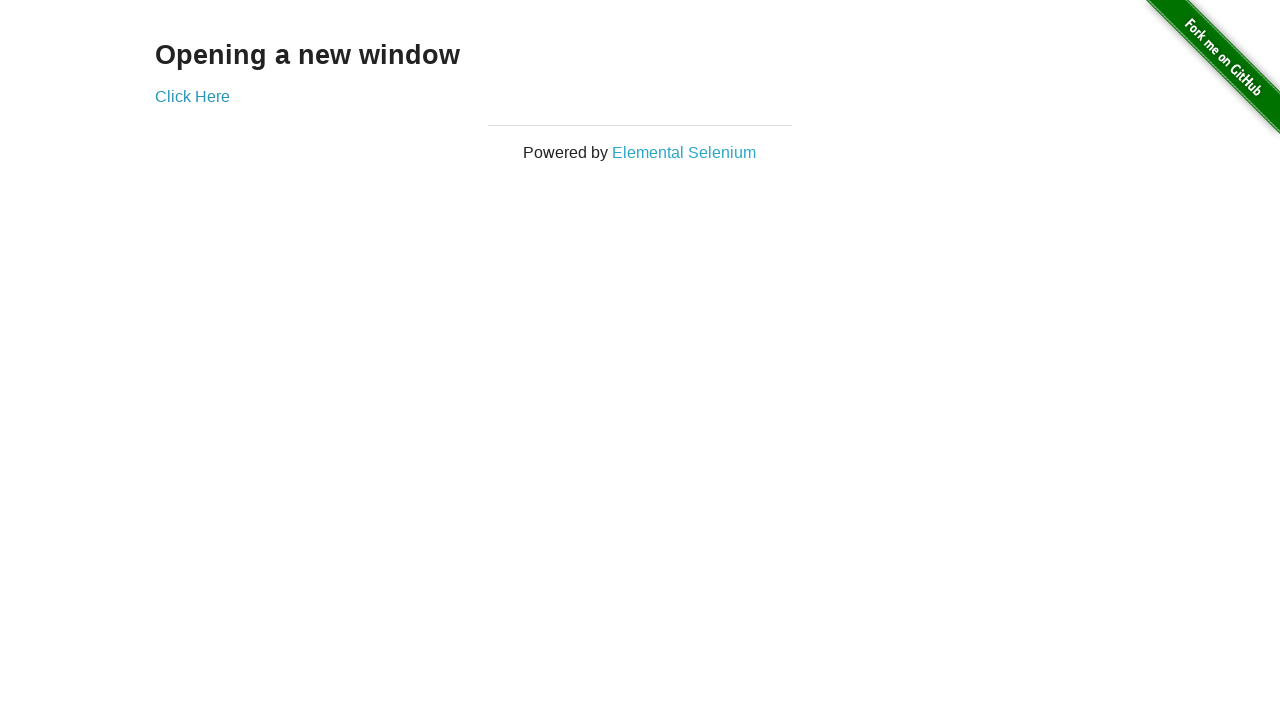

Verified text 'New Window' on new window
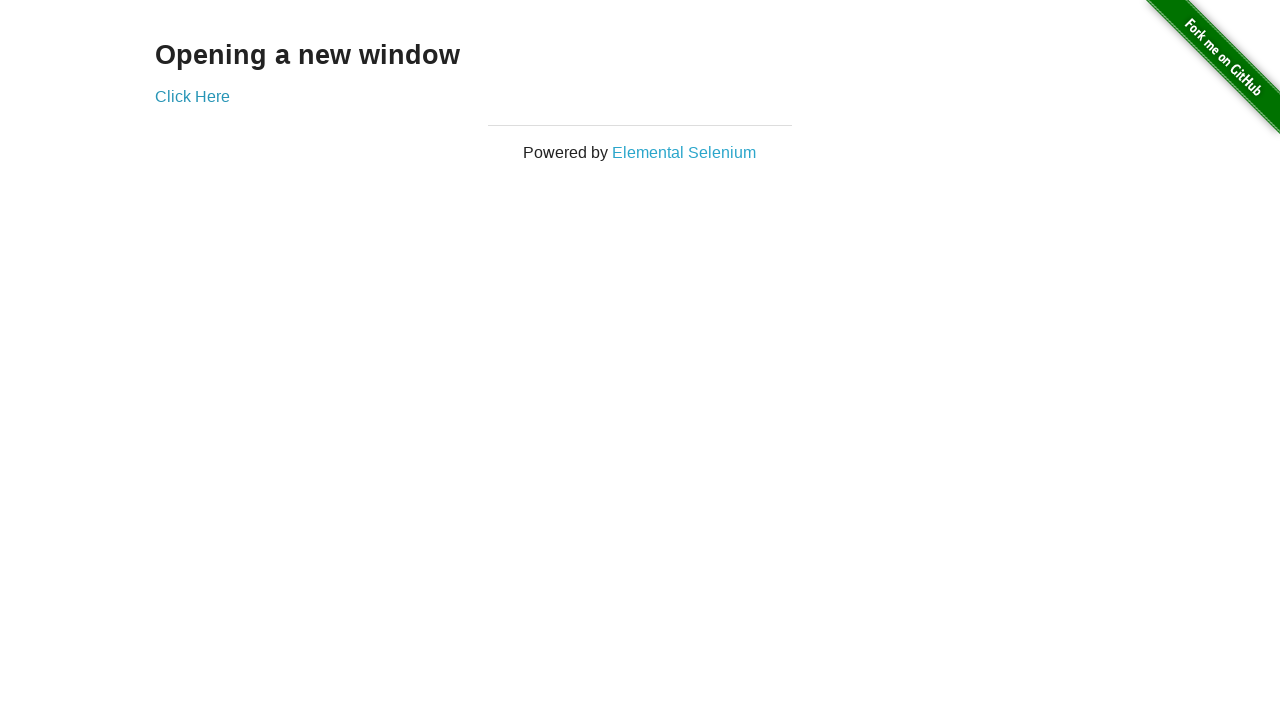

Switched to initial window
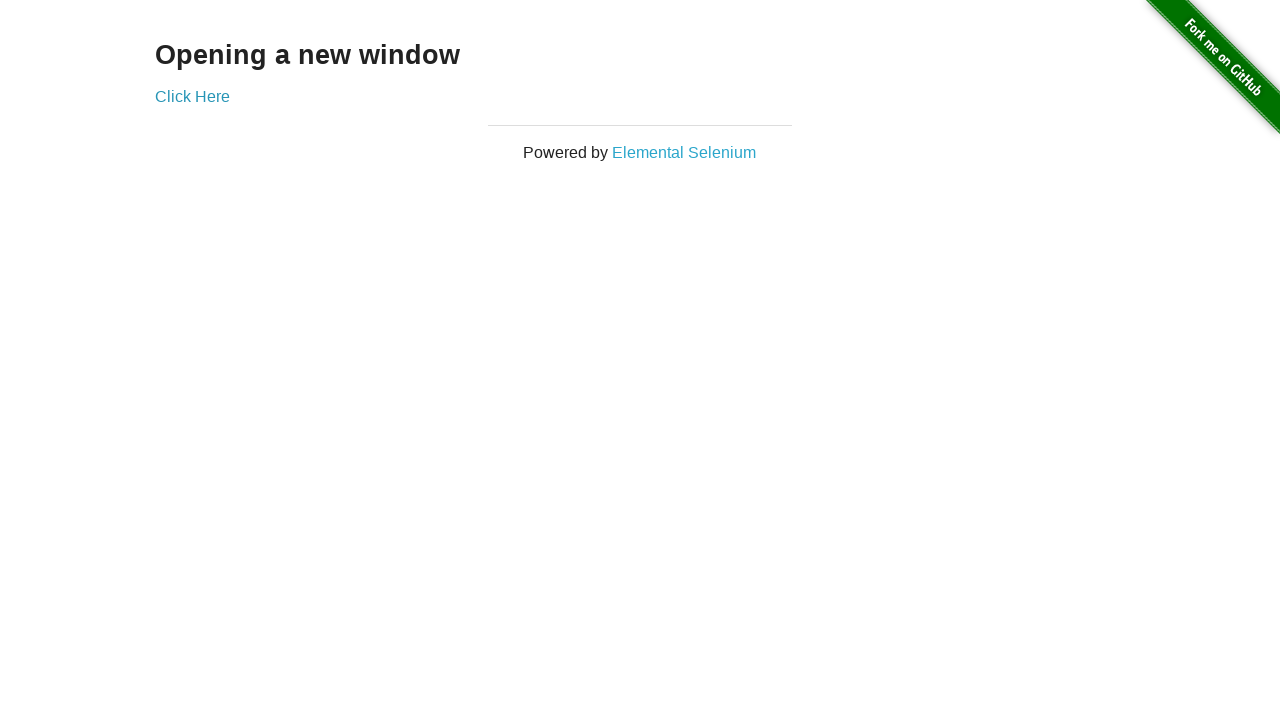

Verified initial window title is 'The Internet'
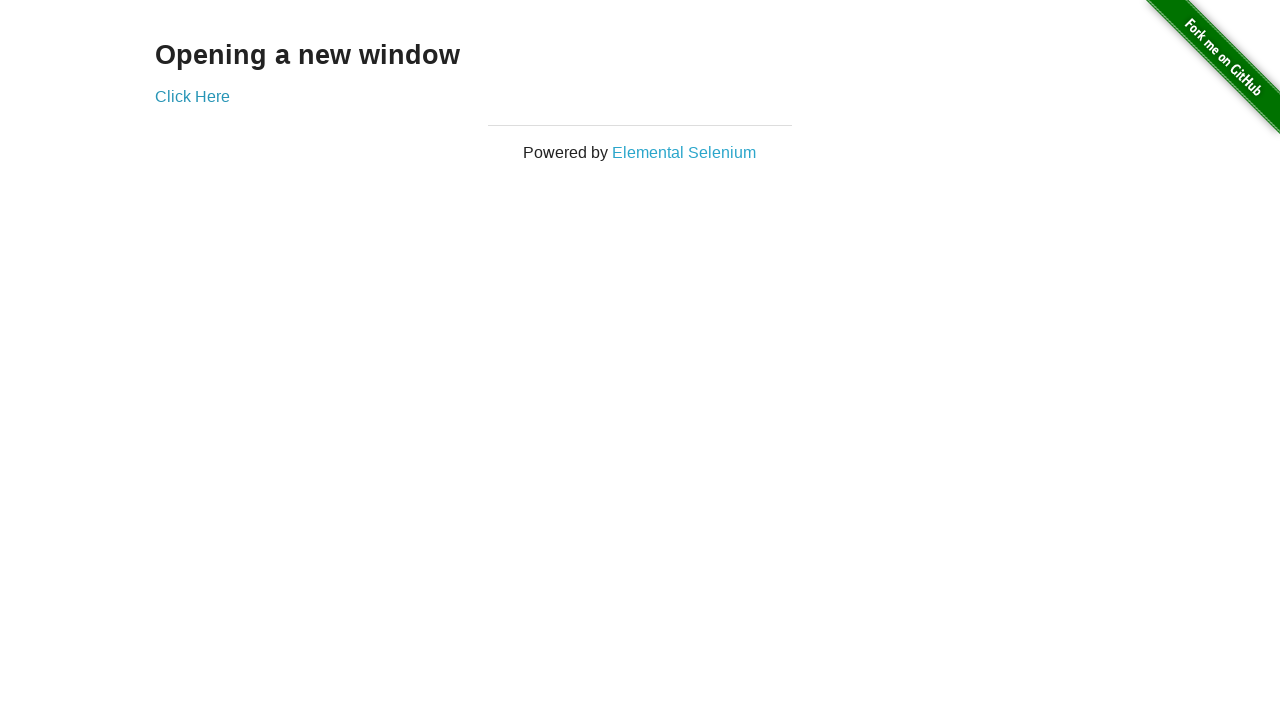

Switched to new window
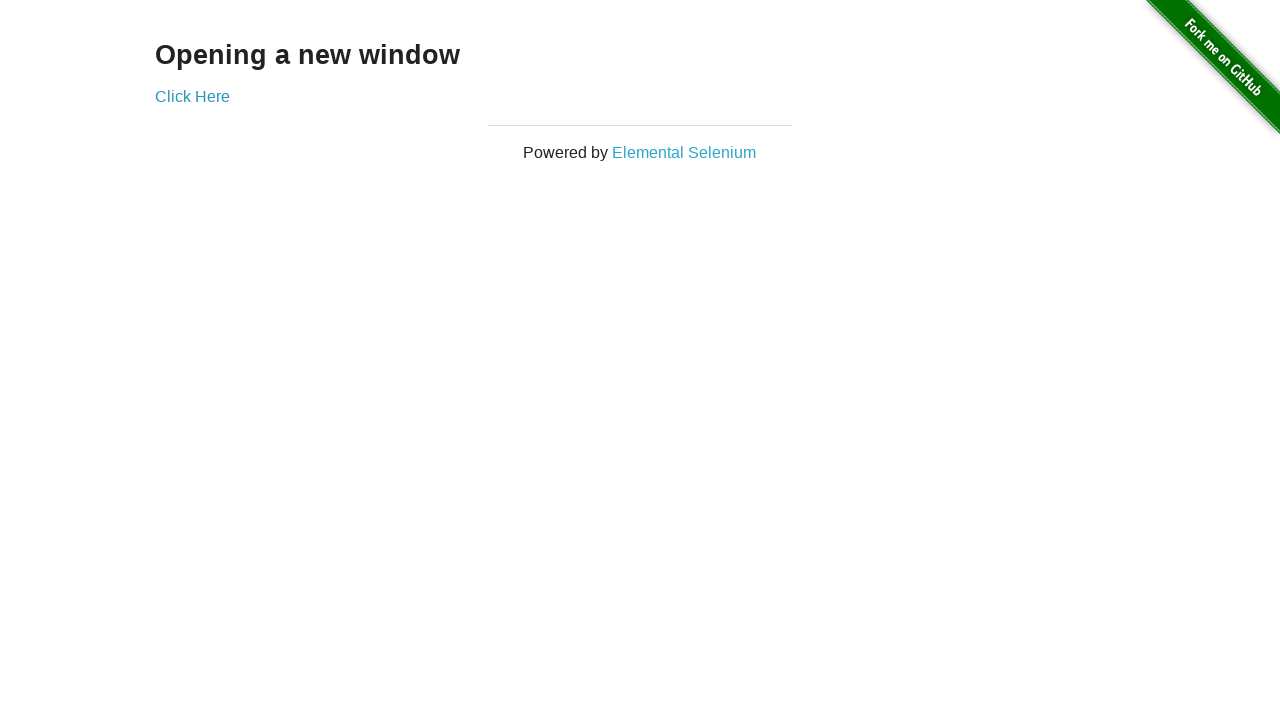

Switched back to initial window
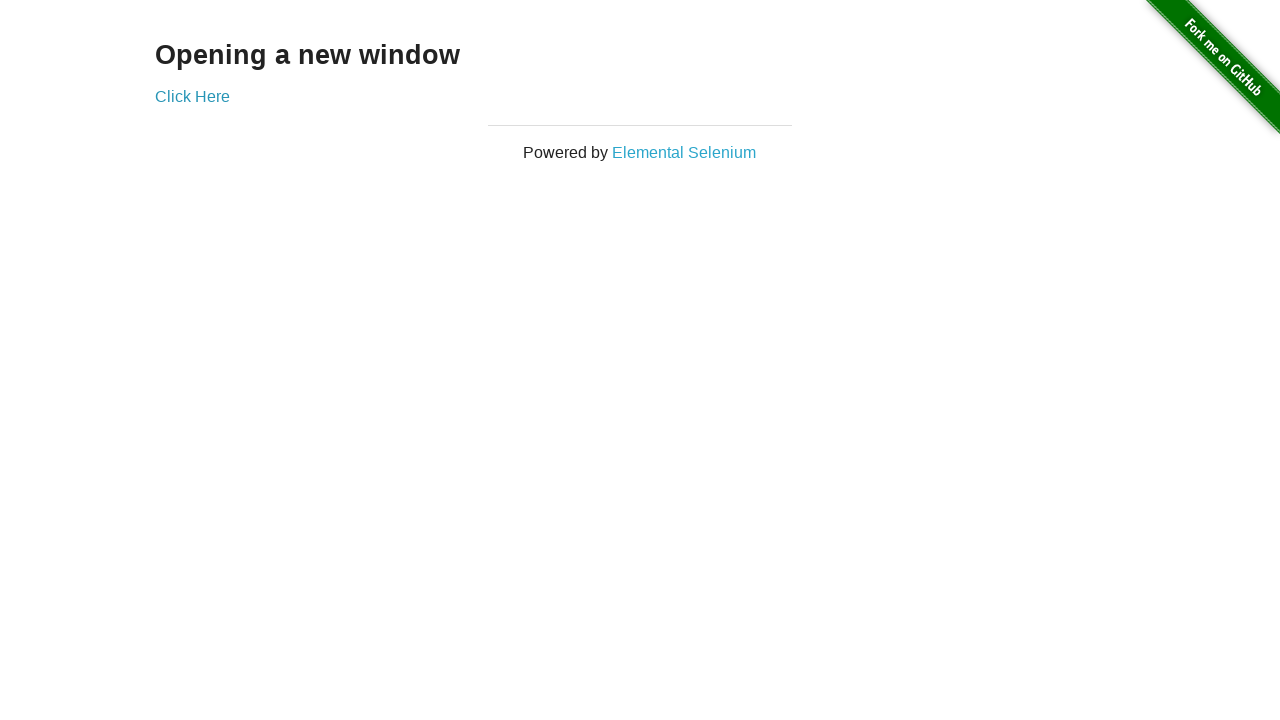

Switched to new window again
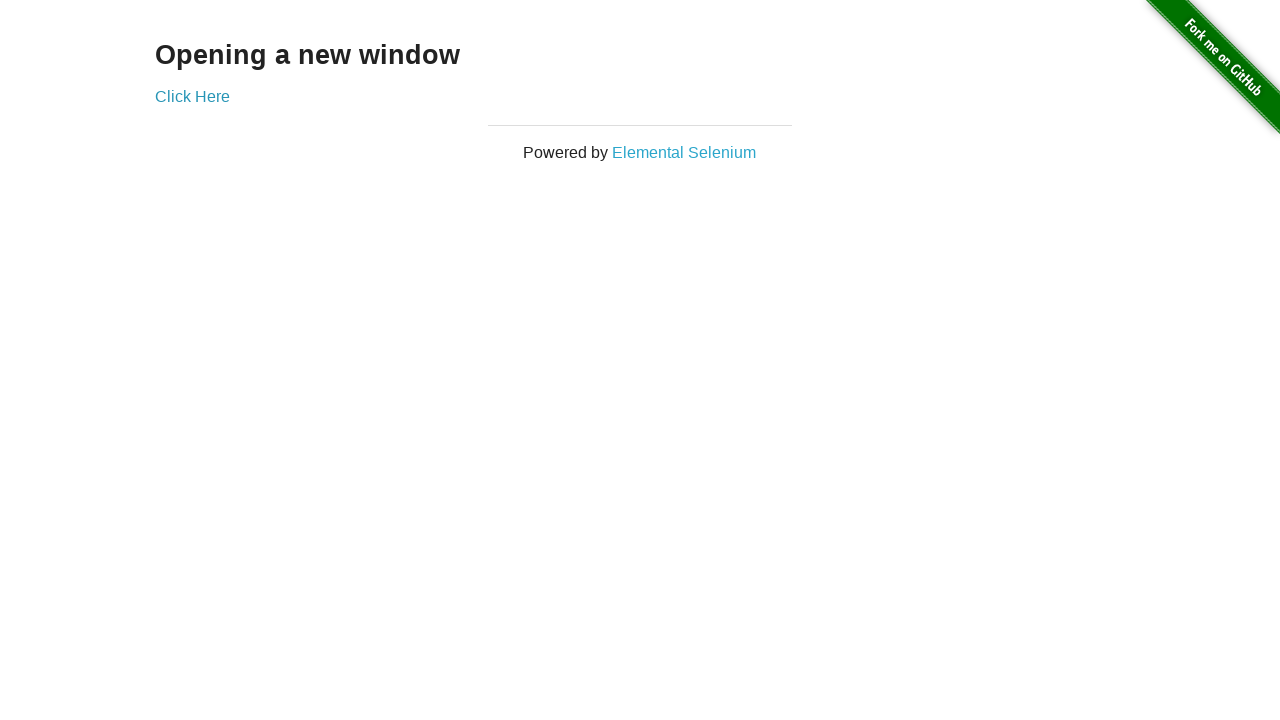

Switched back to initial window
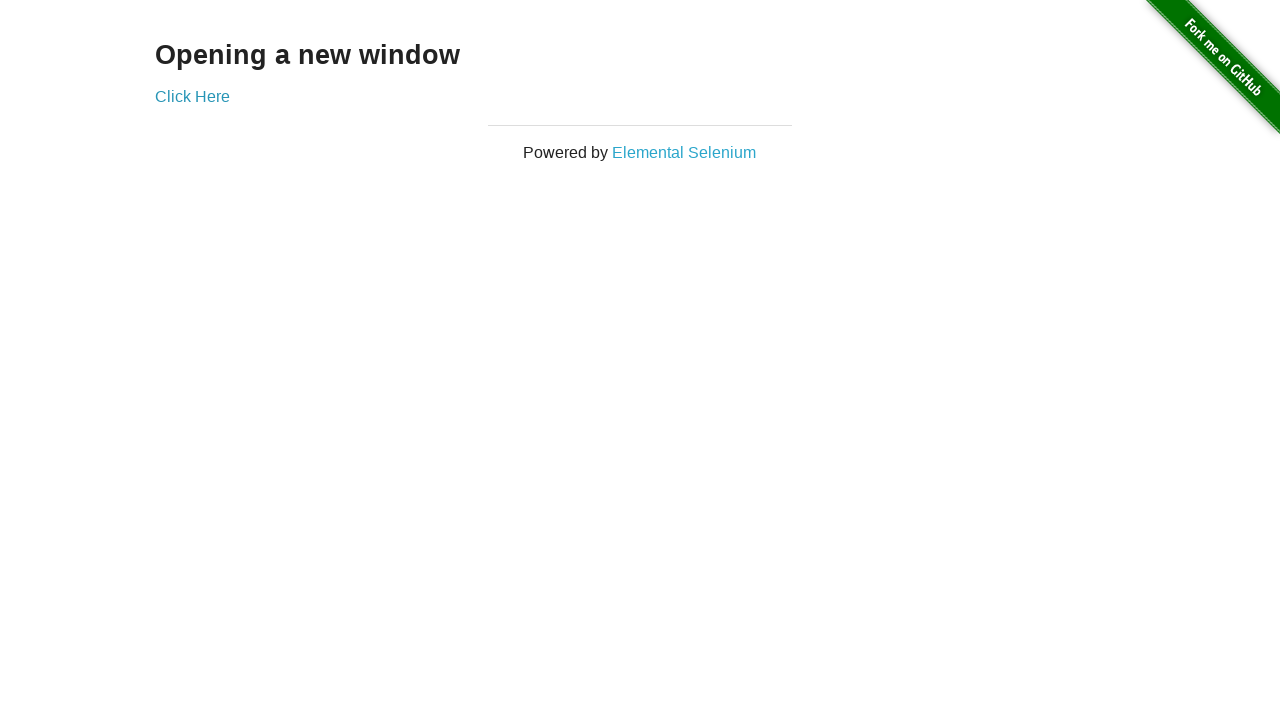

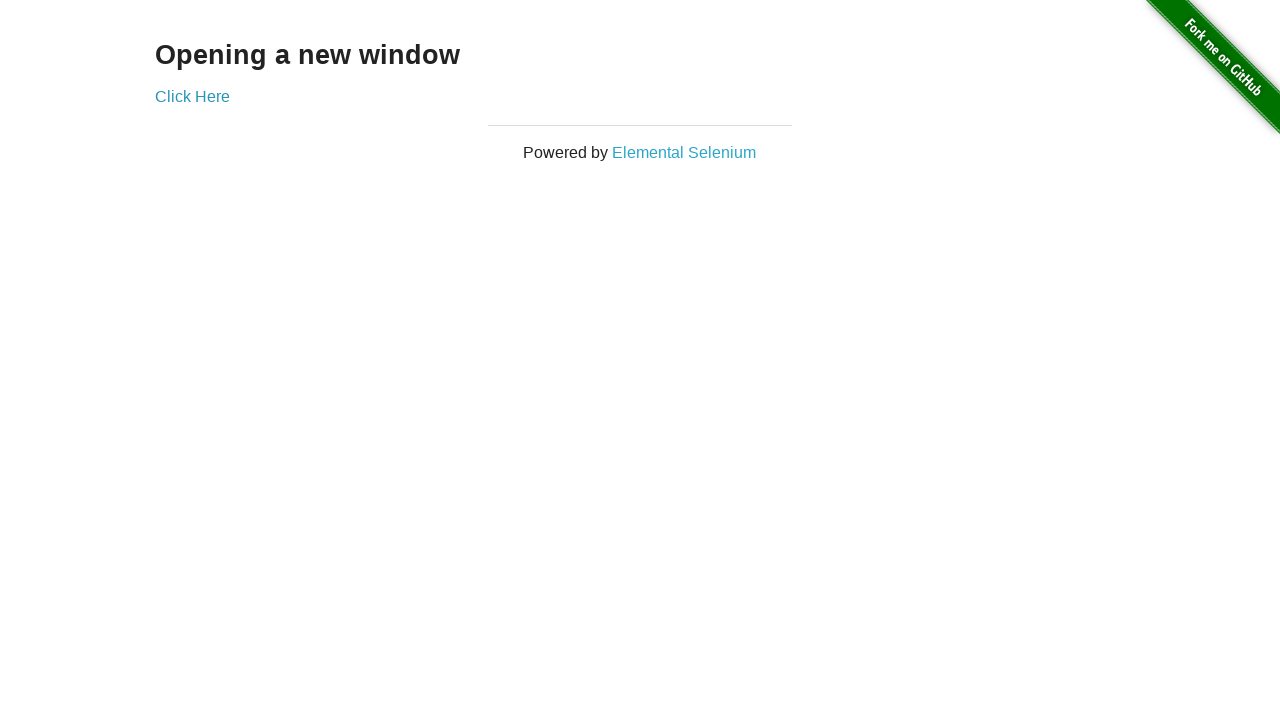